Navigates to Wisequarter homepage and verifies that the URL contains "wisequarter"

Starting URL: https://www.wisequarter.com

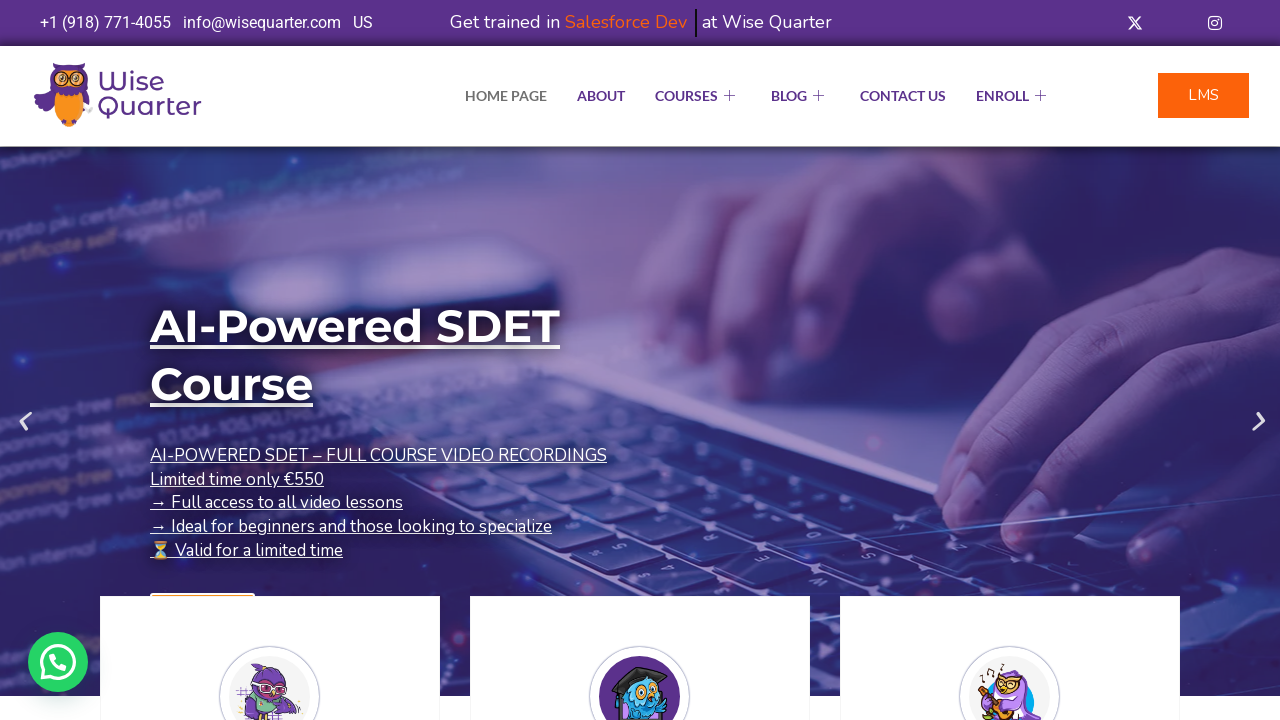

Navigated to Wisequarter homepage
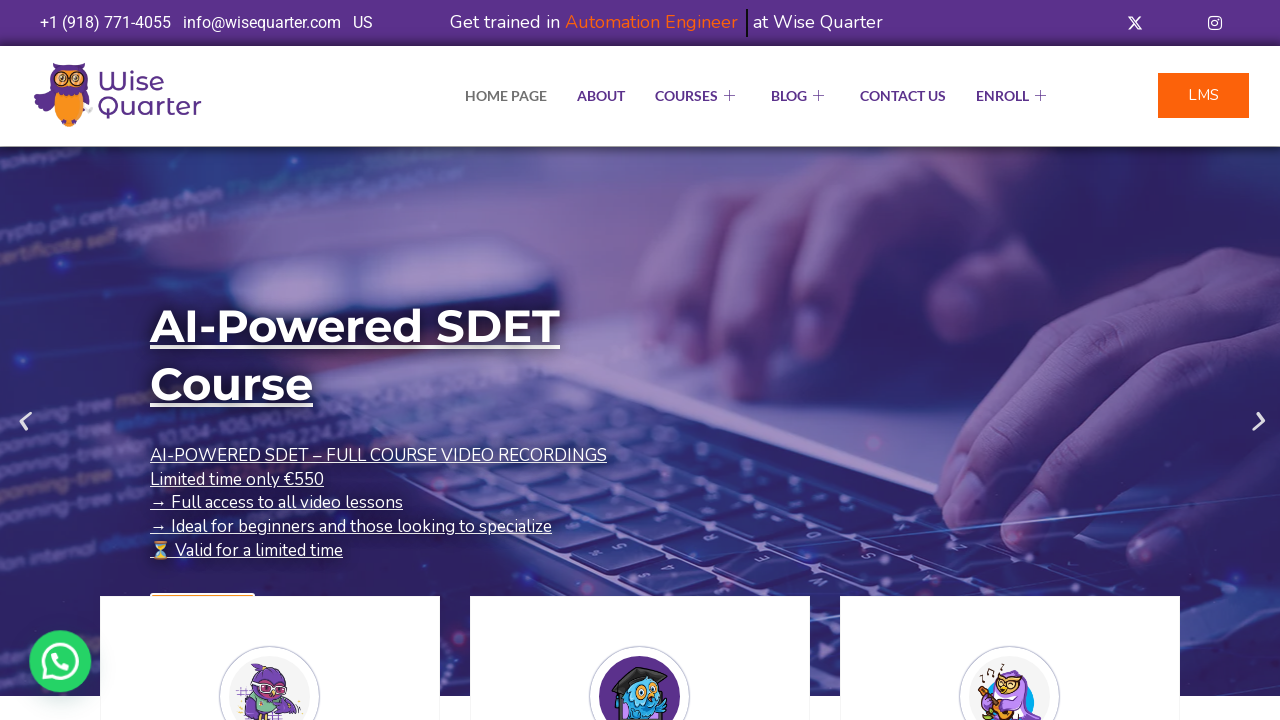

Retrieved current URL for verification
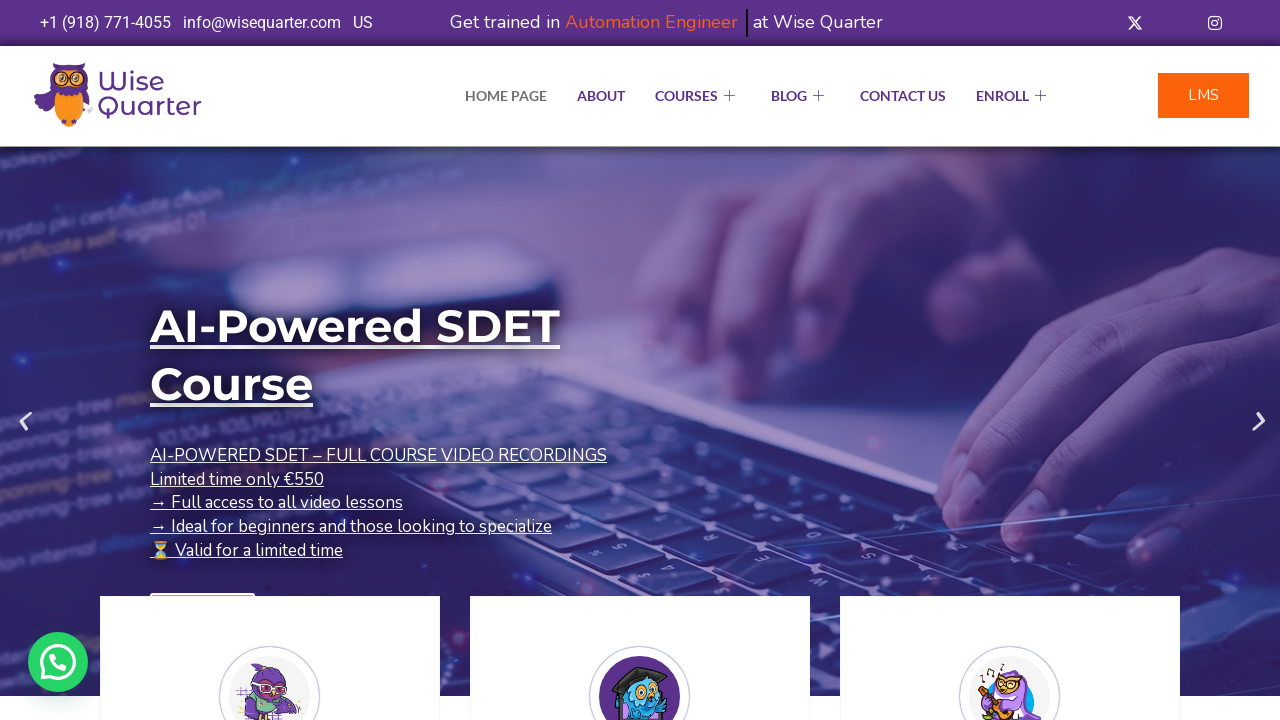

Verified that URL contains 'wisequarter'
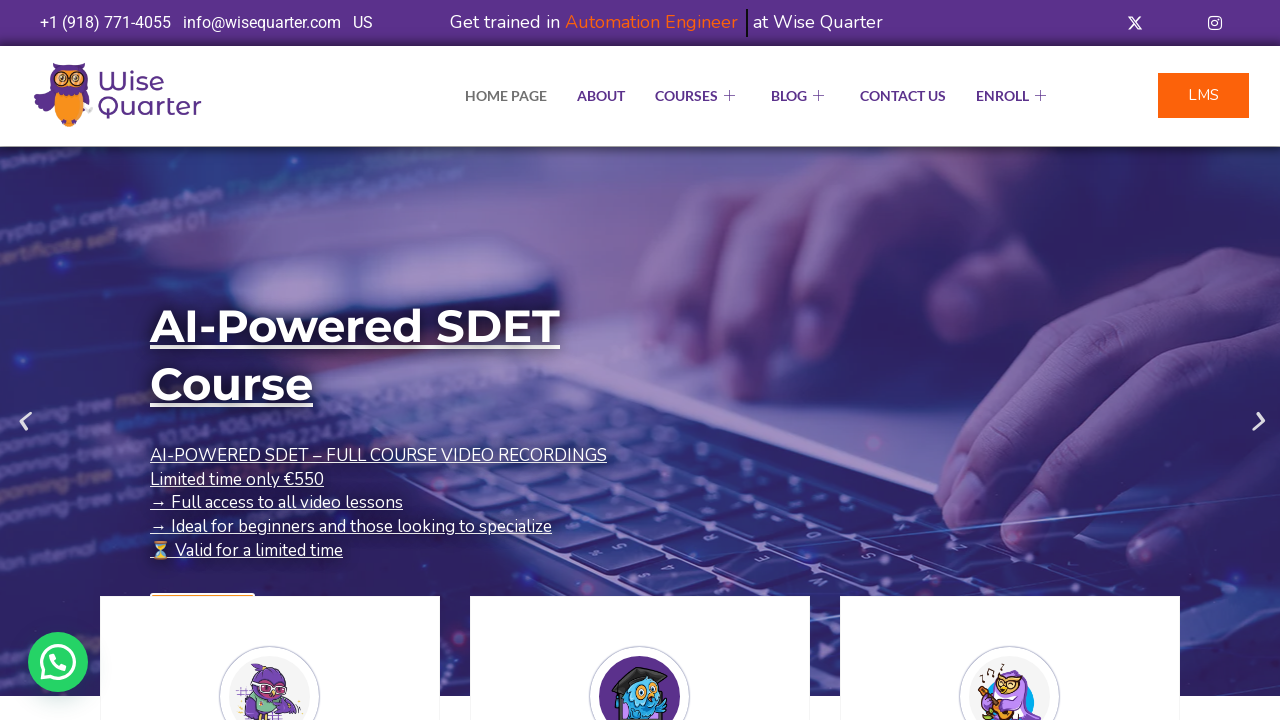

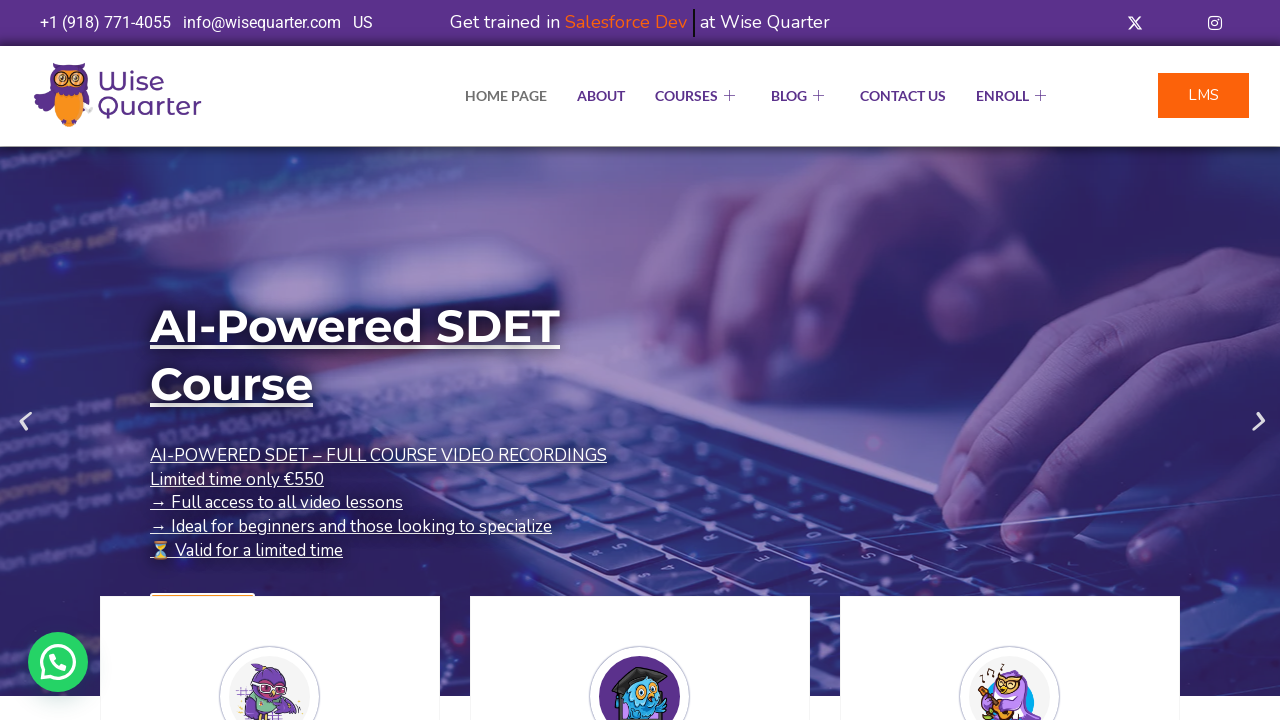